Tests keyboard key press functionality by sending the Space key to an input element and then sending the Left arrow key, verifying the displayed result text shows the correct key was pressed.

Starting URL: http://the-internet.herokuapp.com/key_presses

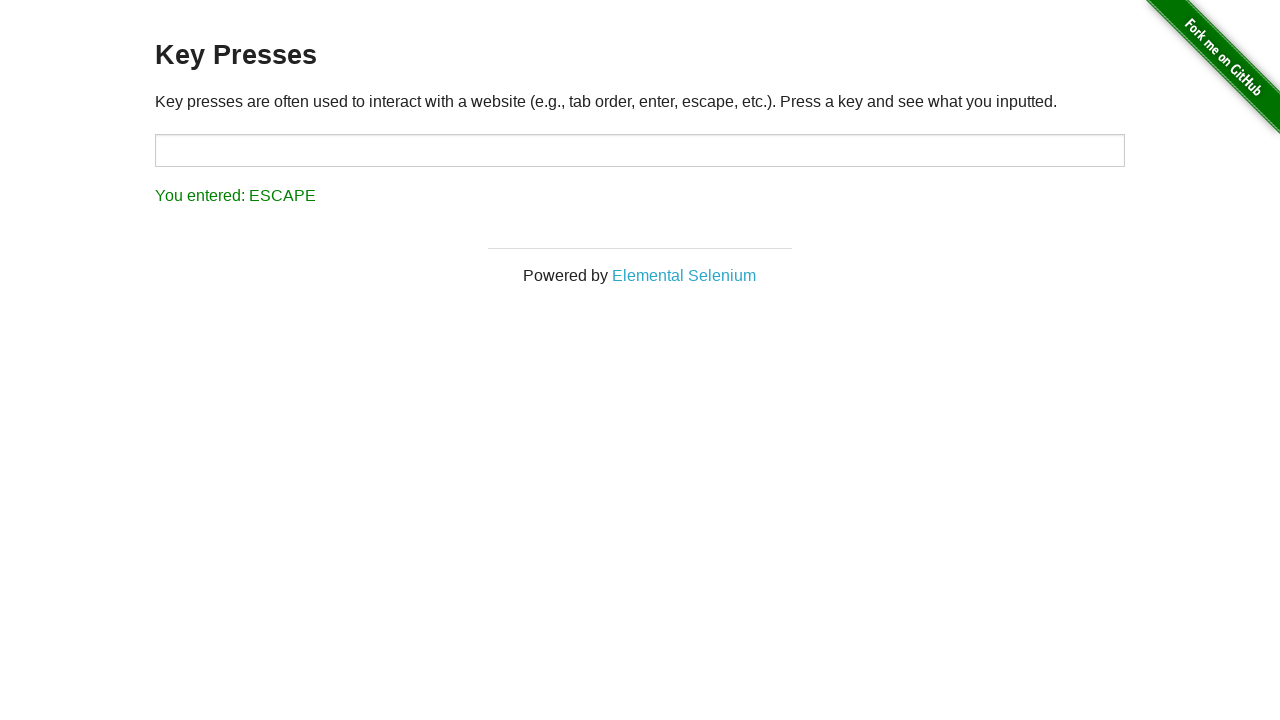

Pressed Space key on target input element on #target
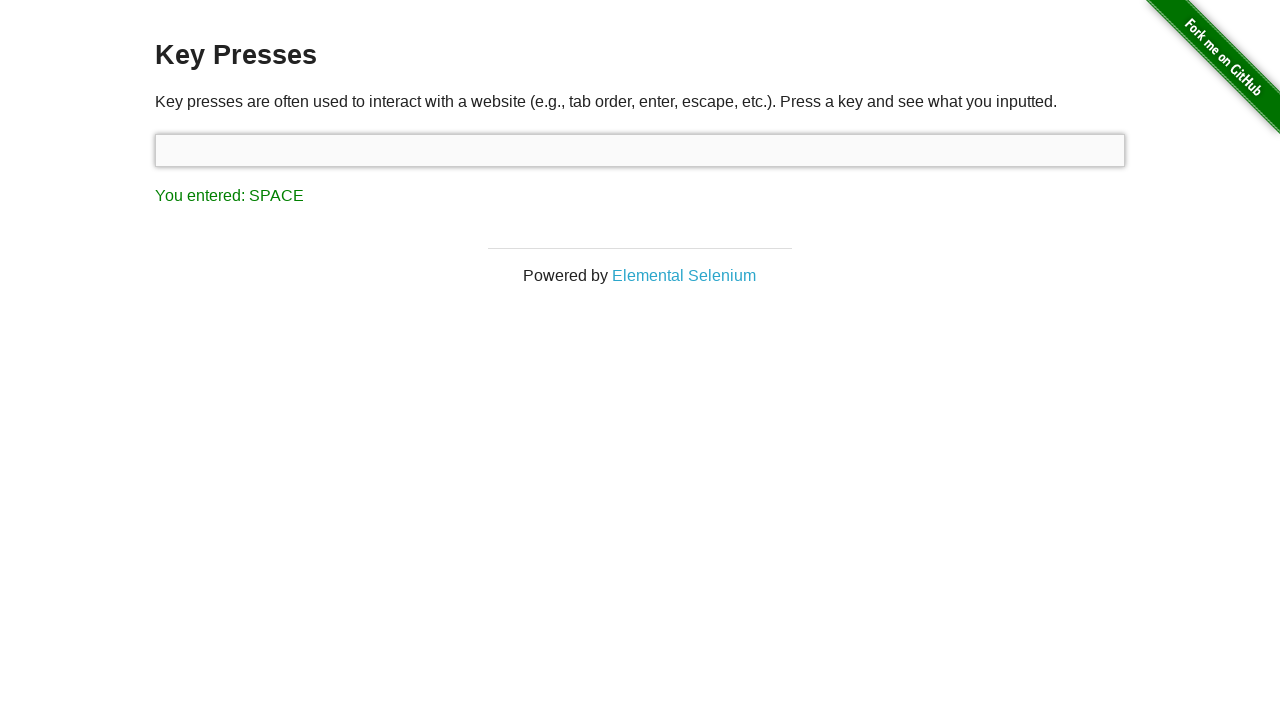

Result element loaded after Space key press
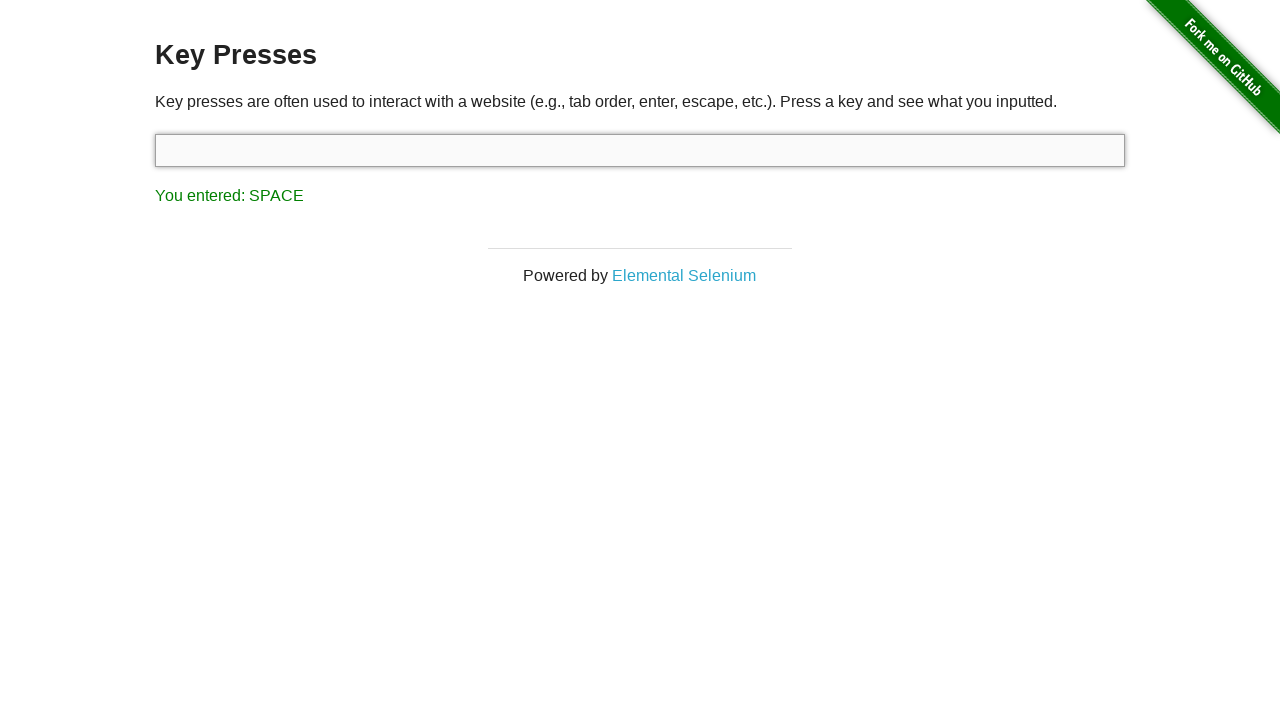

Verified result text shows 'You entered: SPACE'
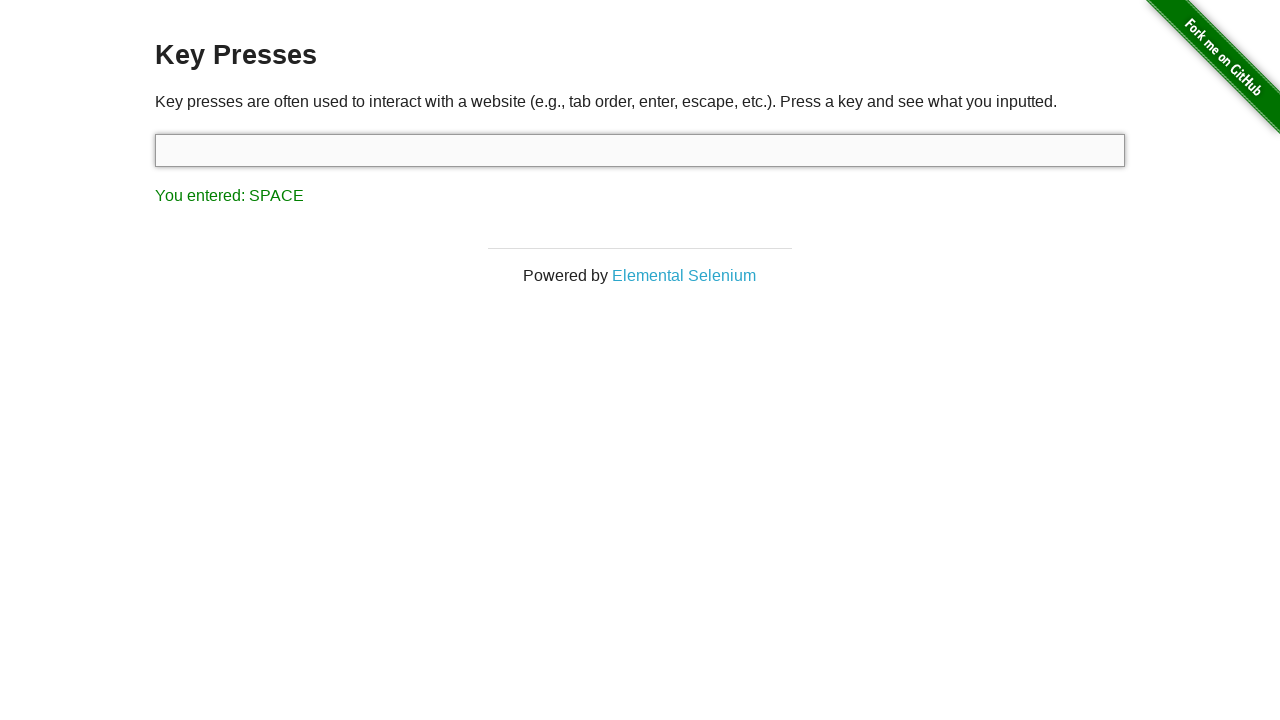

Pressed Left arrow key on focused element
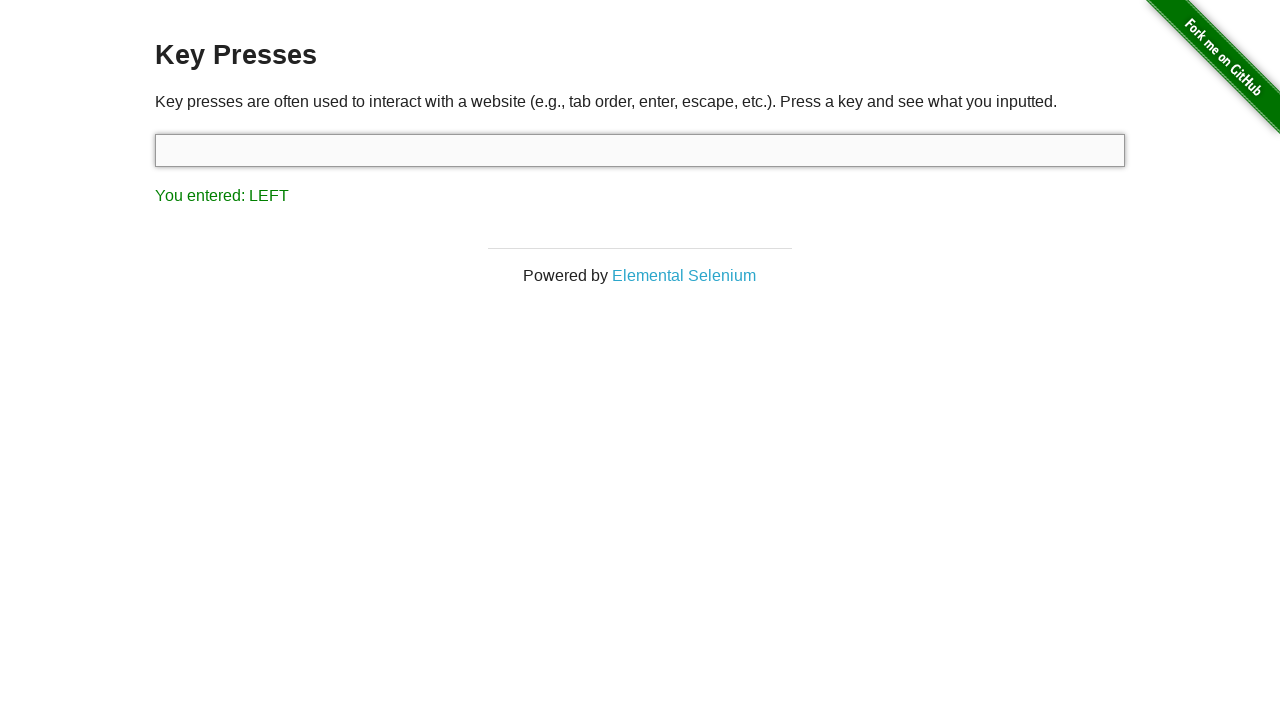

Verified result text shows 'You entered: LEFT'
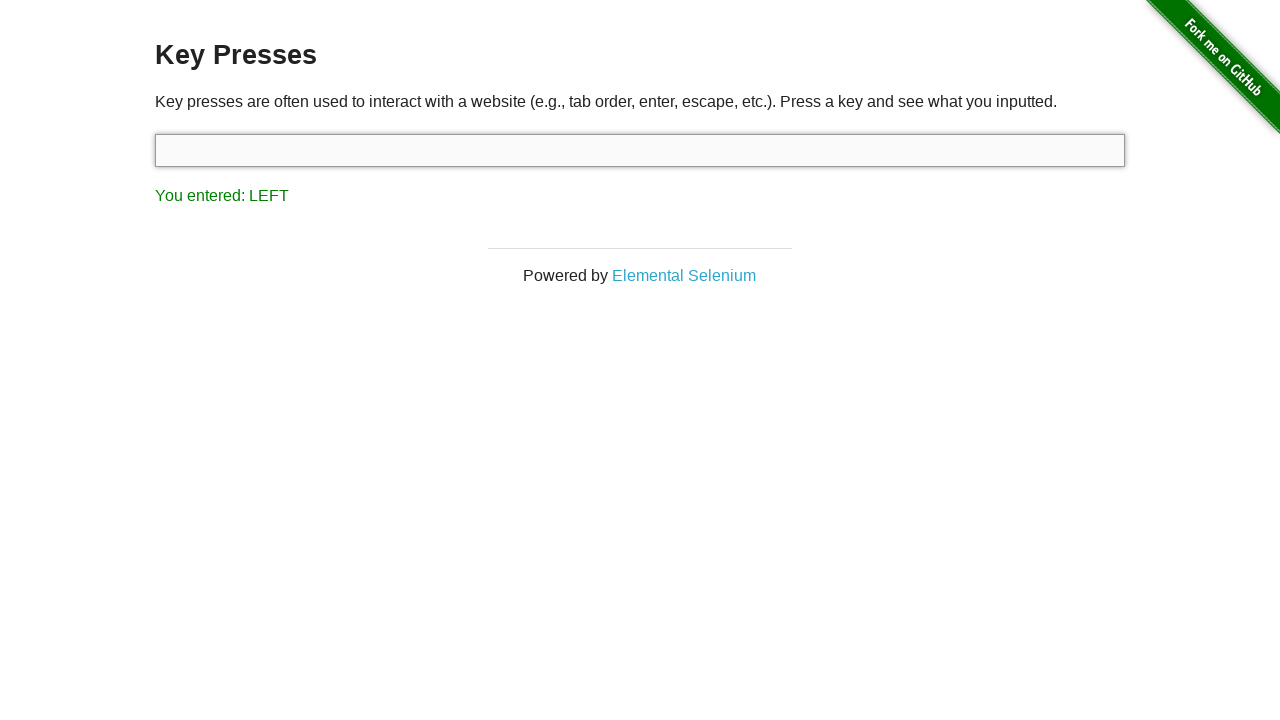

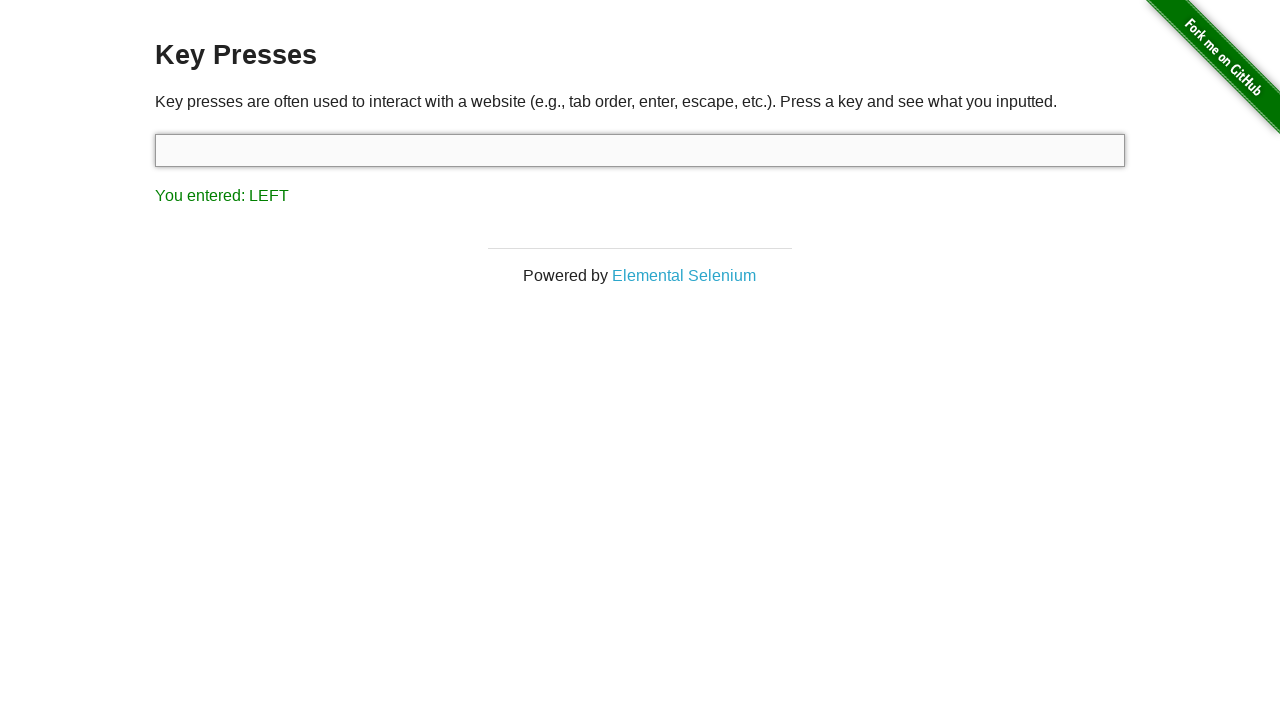